Tests Google Translate page by clicking a button element with specific role and tabindex attributes

Starting URL: https://translate.google.com/

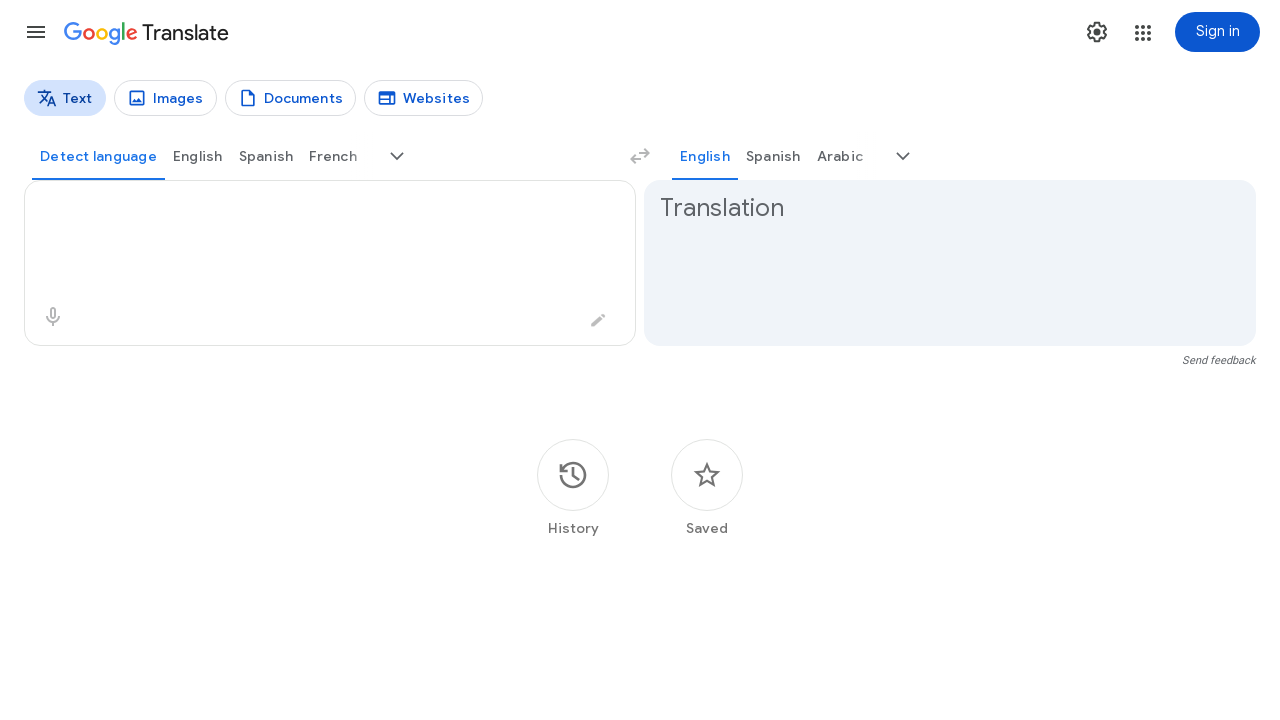

Clicked button element with role='button' and tabindex='0' at (36, 32) on div[role='button'][tabindex='0']
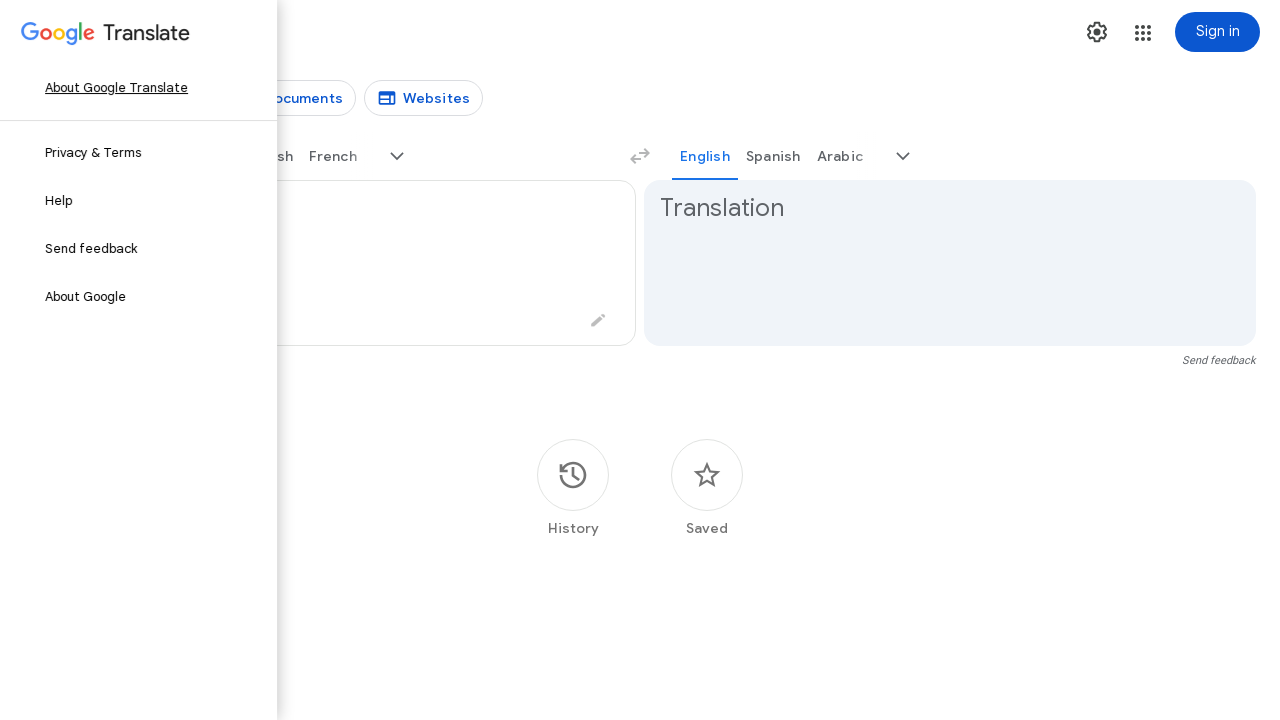

Waited 1000ms for interaction to complete
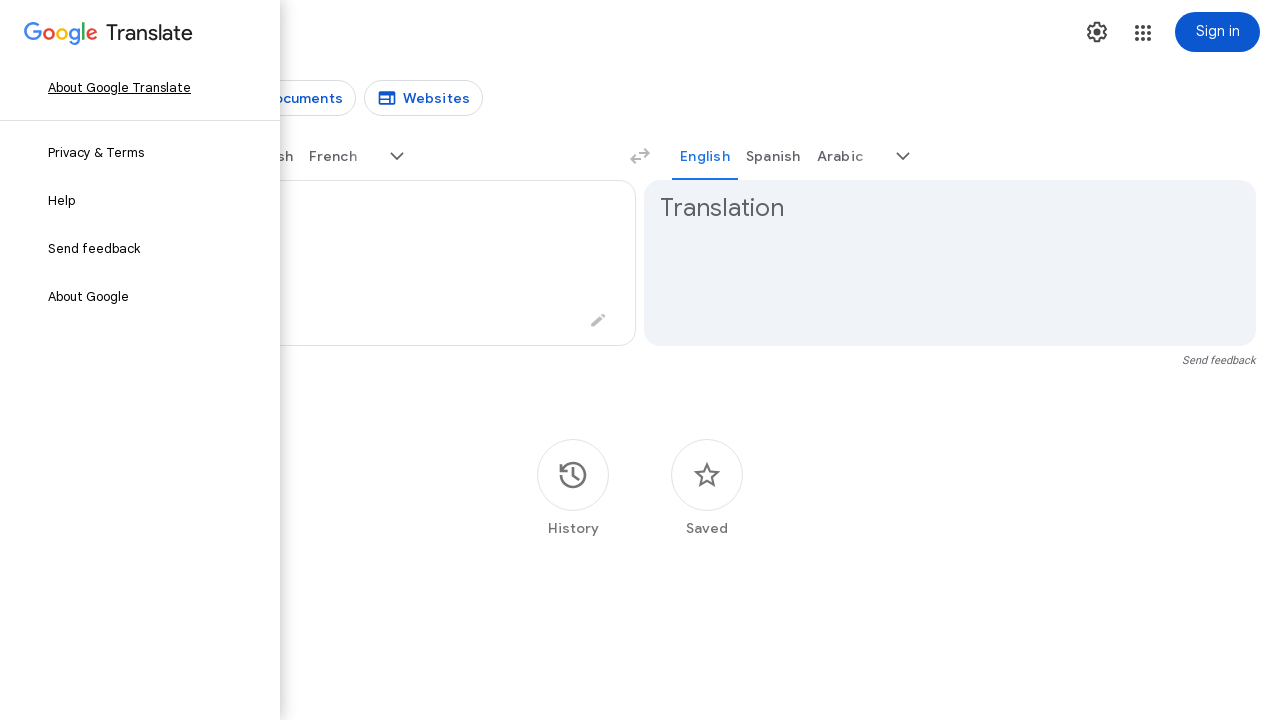

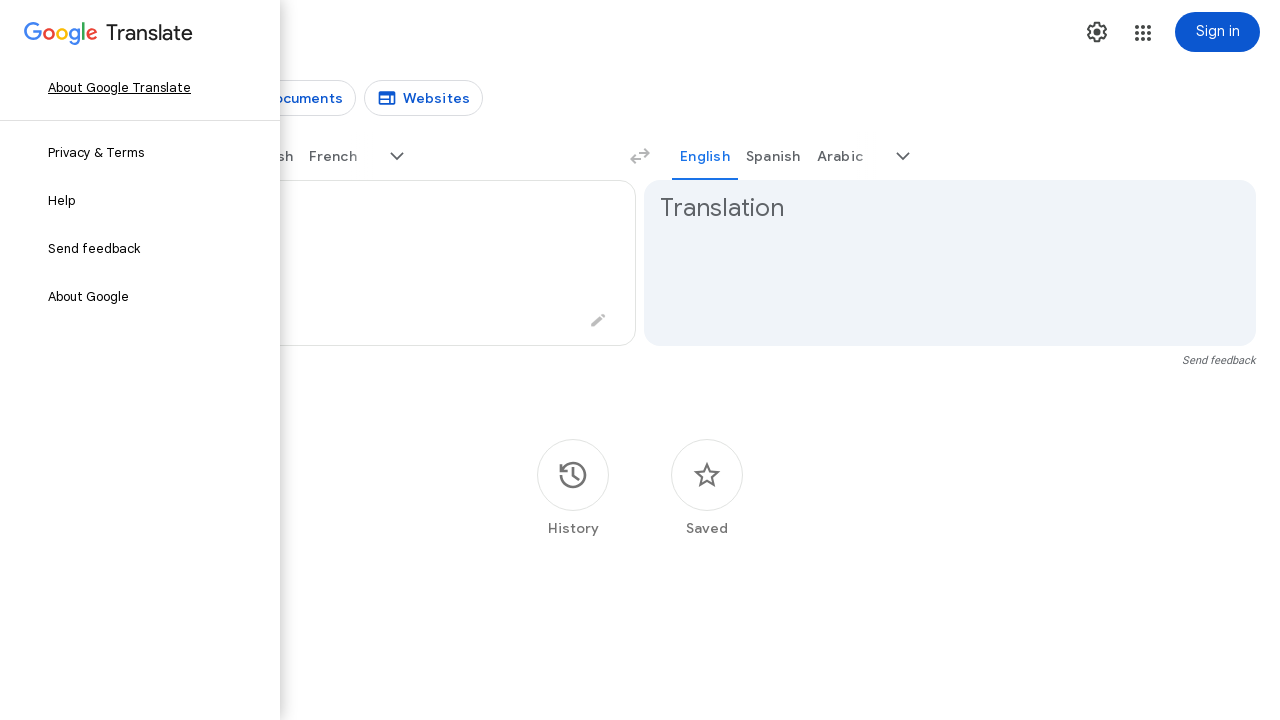